Tests Google Patents search functionality by entering a product search query and clicking the search button to find related patents.

Starting URL: https://patents.google.com/

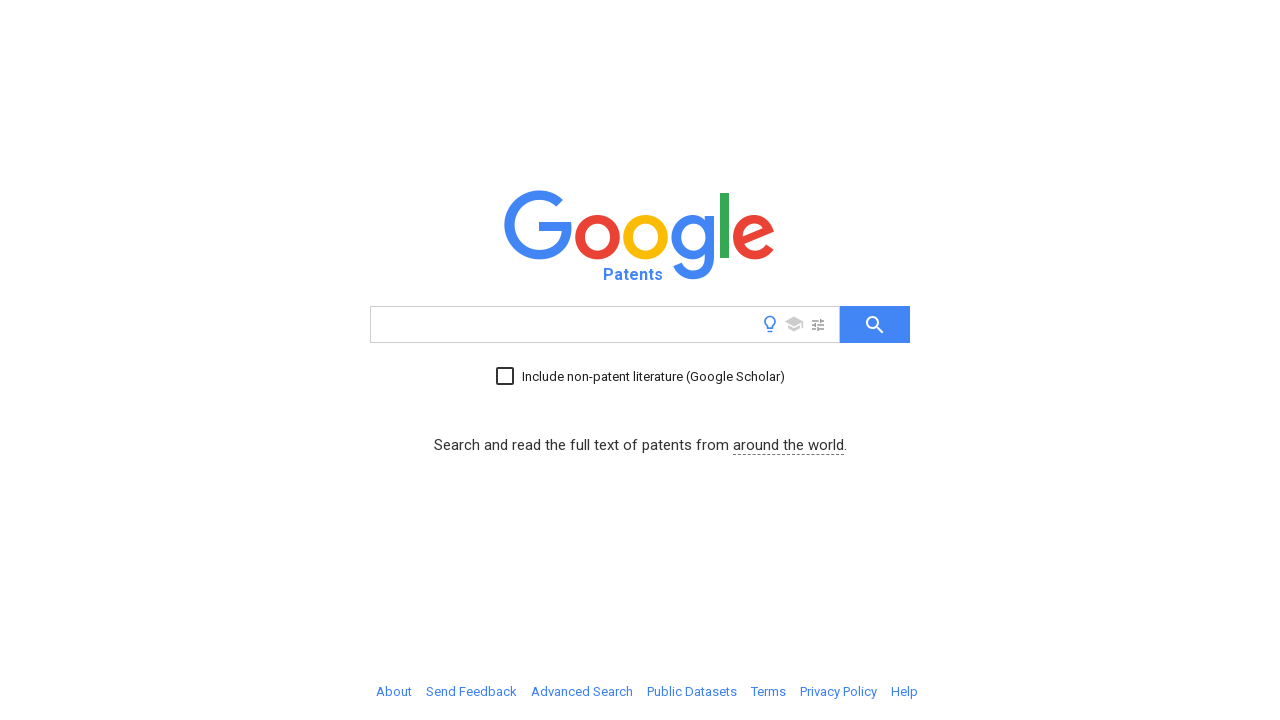

Filled search field with 'wireless bluetooth headphones' on input[name='q']
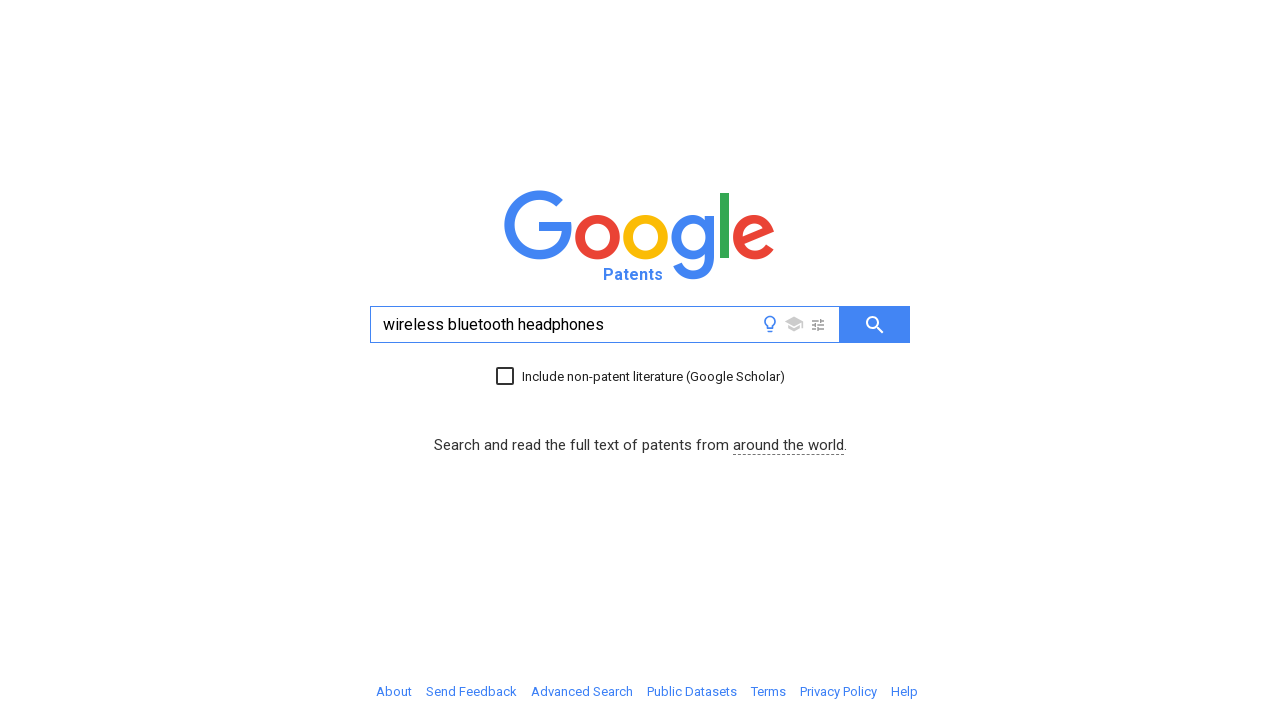

Clicked search button to find related patents at (875, 324) on #searchButton
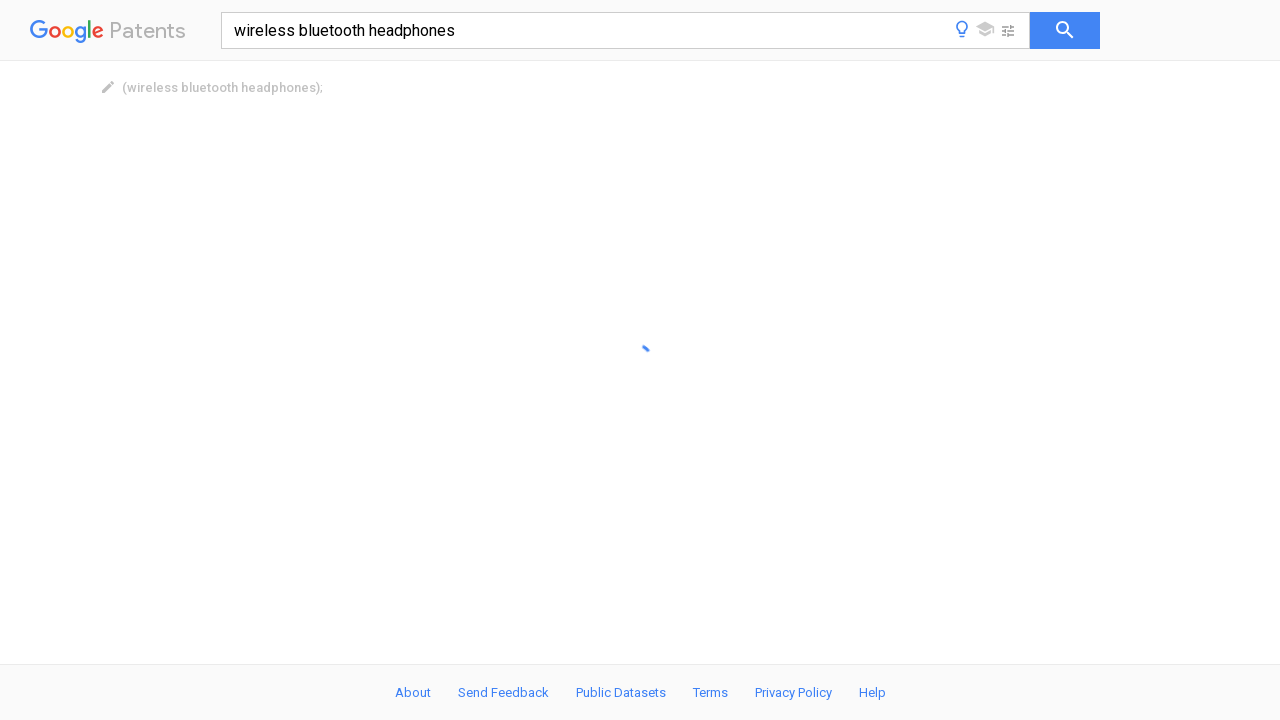

Search results loaded
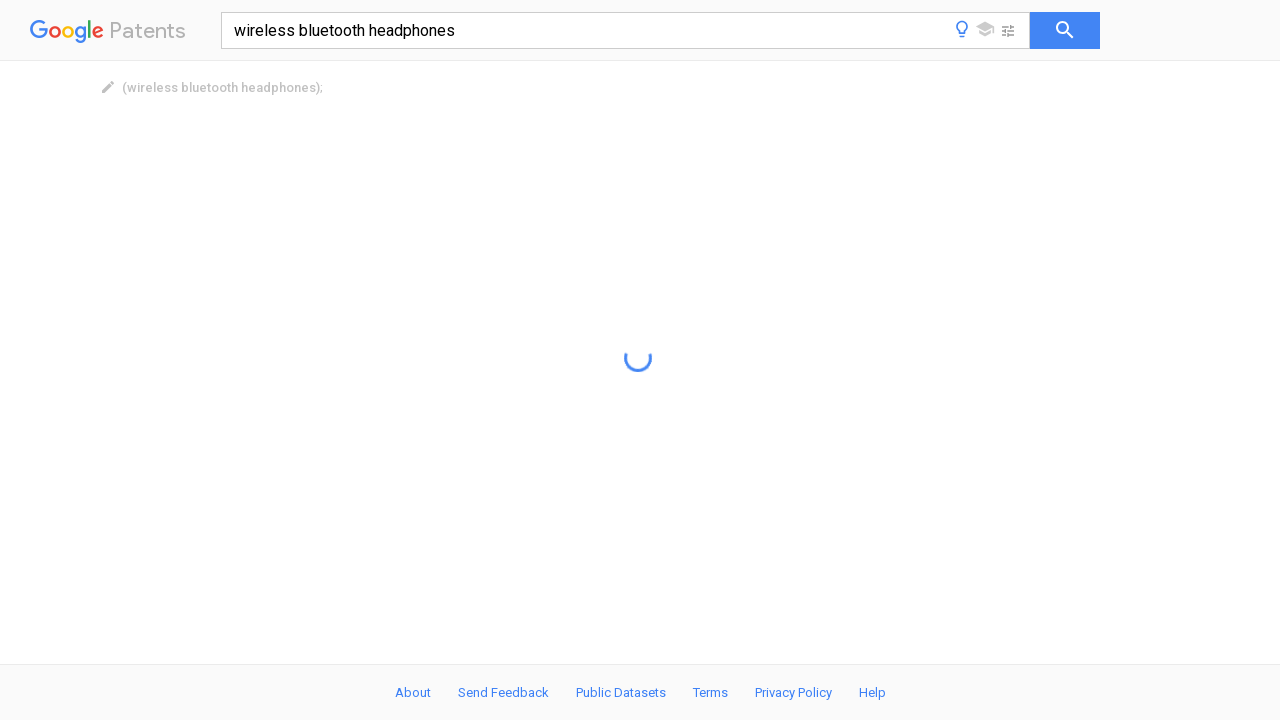

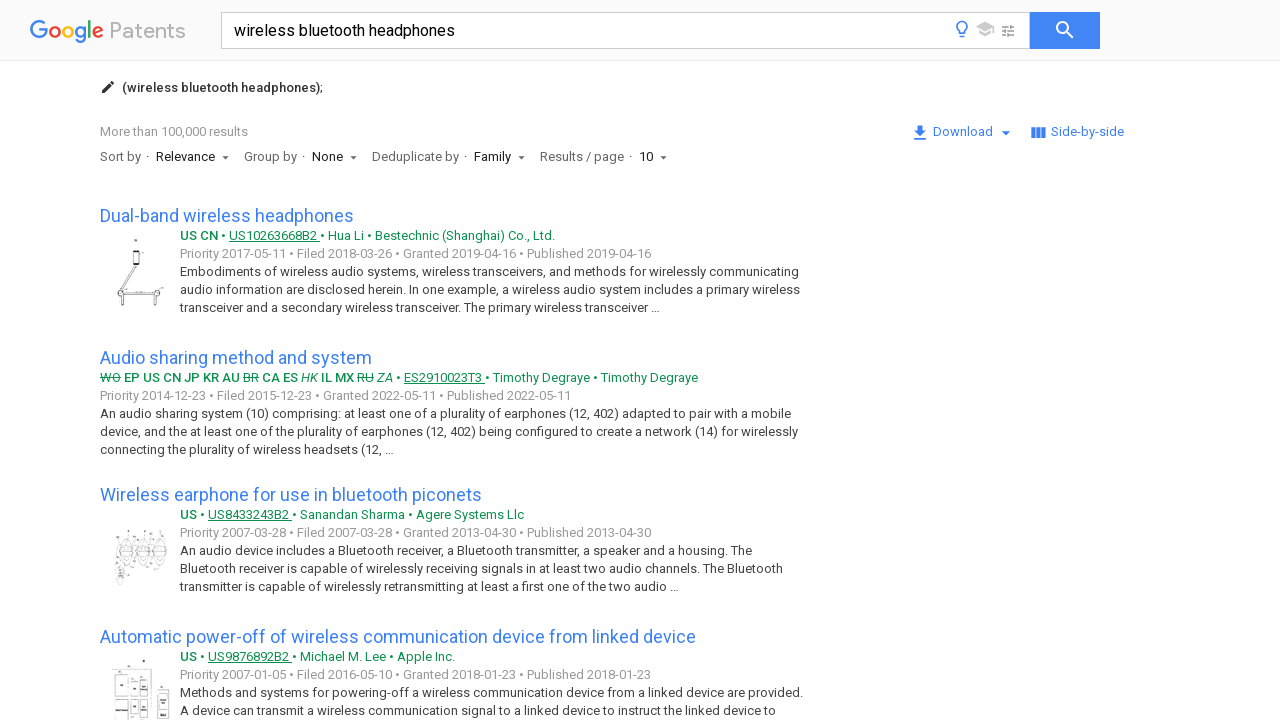